Tests accepting a JavaScript alert by clicking the alert button and then accepting the alert dialog

Starting URL: https://demoqa.com/alerts

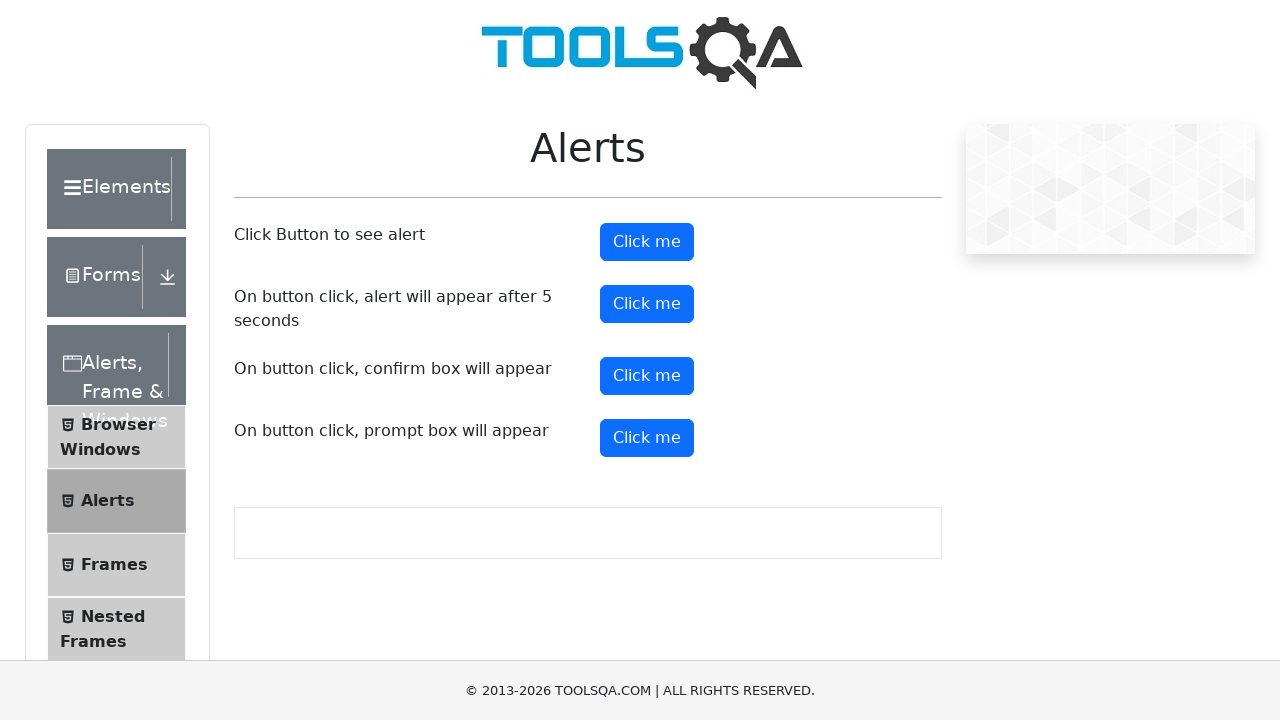

Clicked alert button to trigger JavaScript alert at (647, 242) on #alertButton
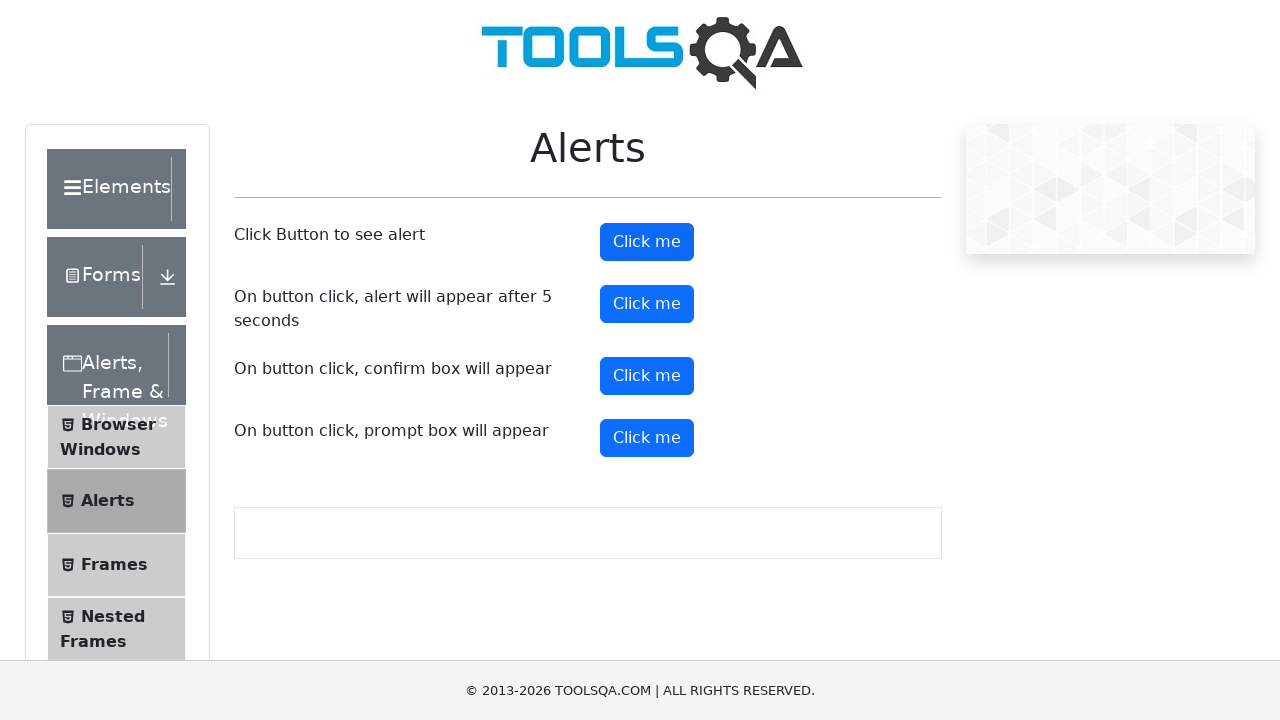

Set up dialog handler to accept alert
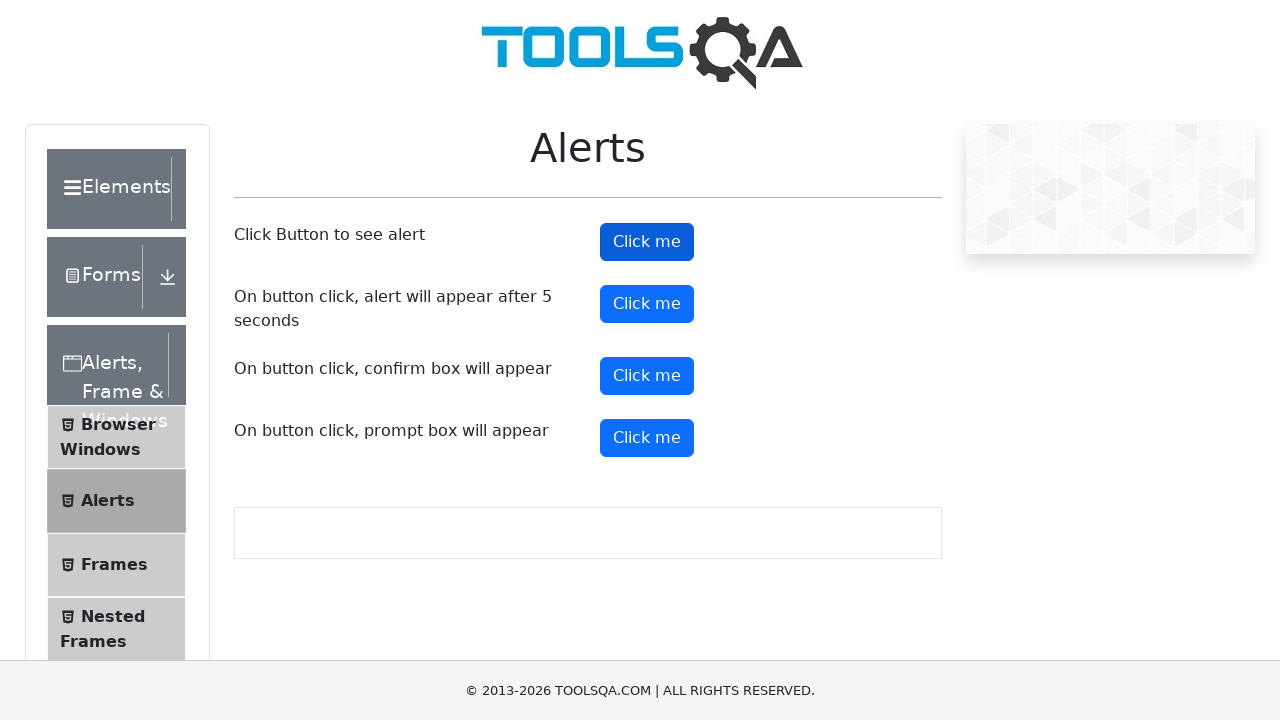

Waited for alert interaction to complete
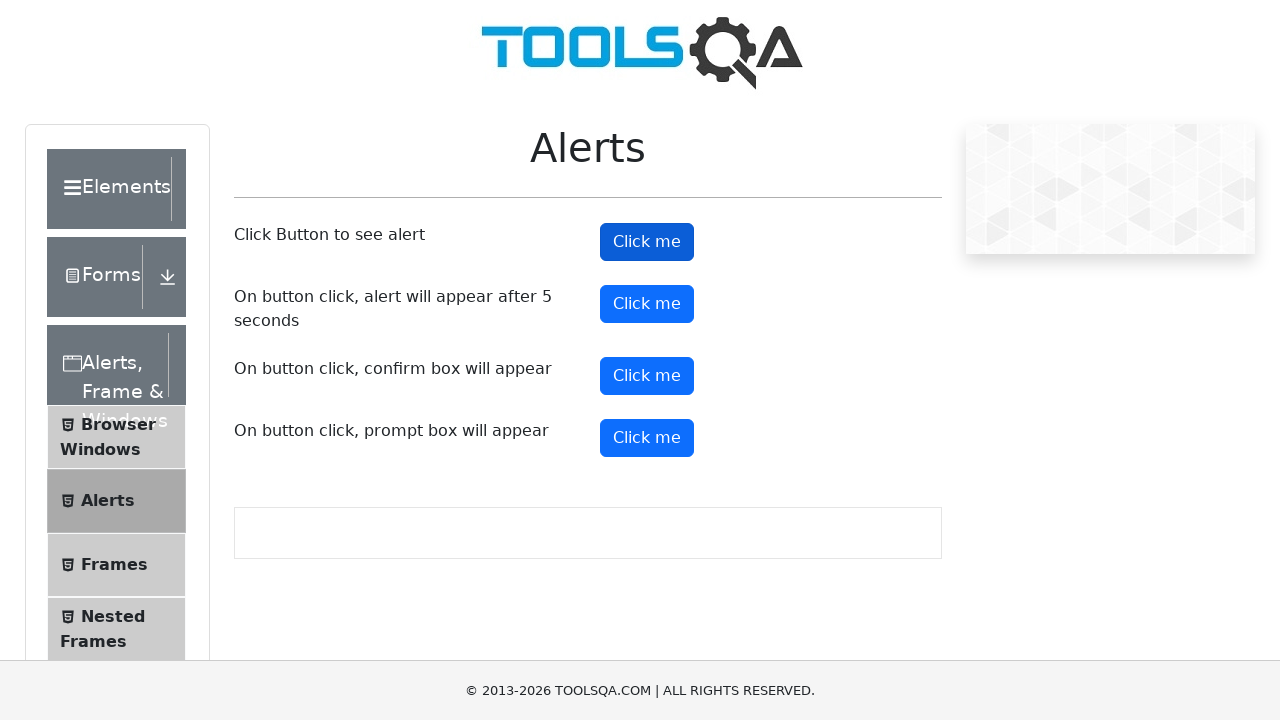

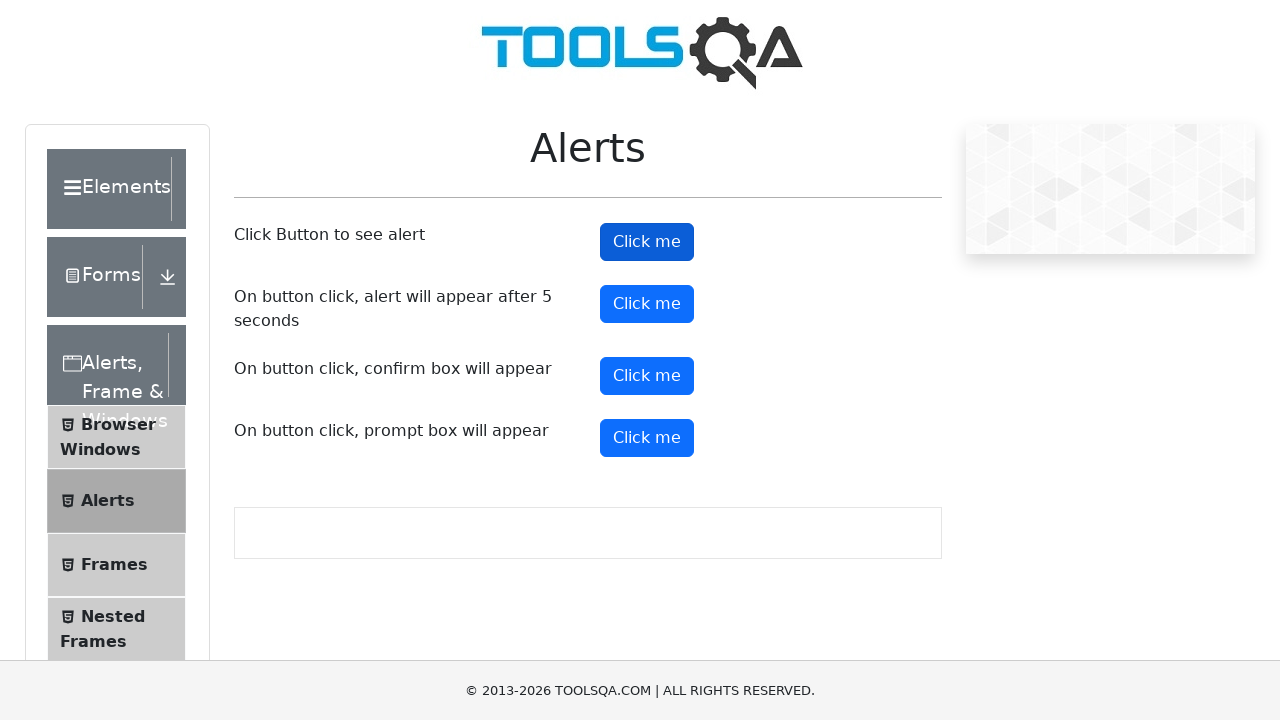